Tests that the floating menu remains visible while scrolling down the page multiple times

Starting URL: http://the-internet.herokuapp.com/floating_menu

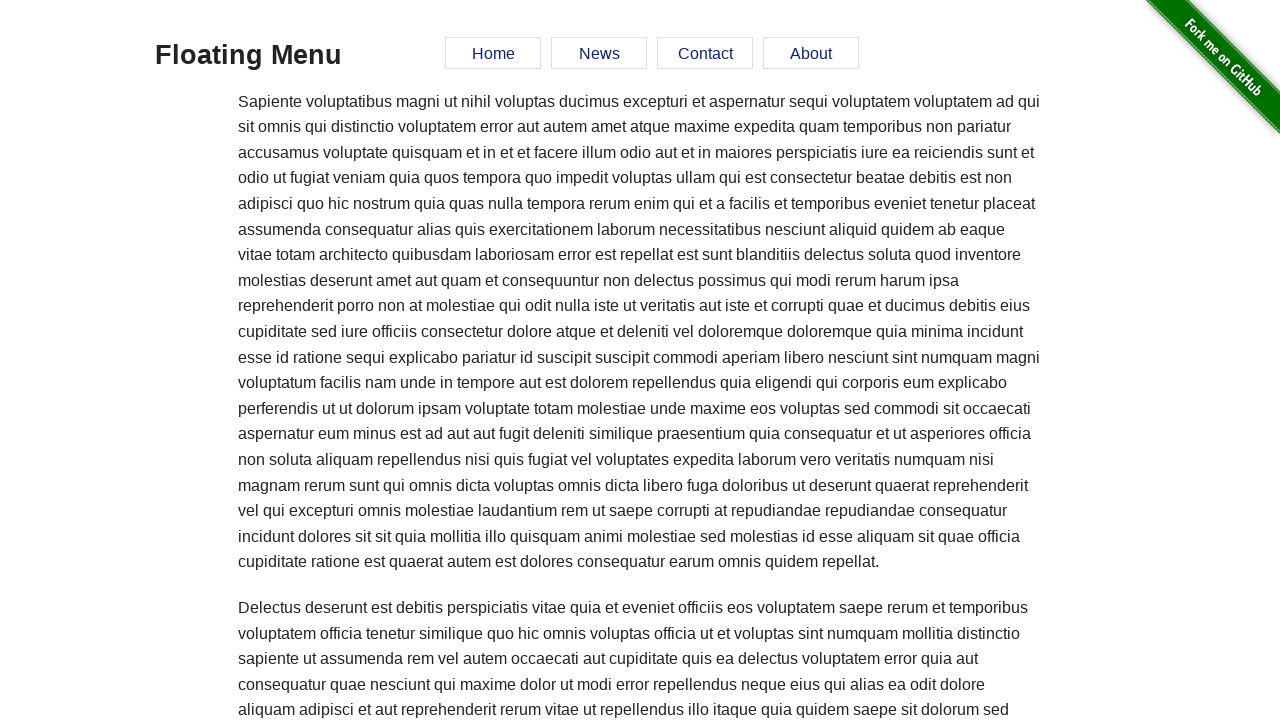

Waited for floating menu element to be present
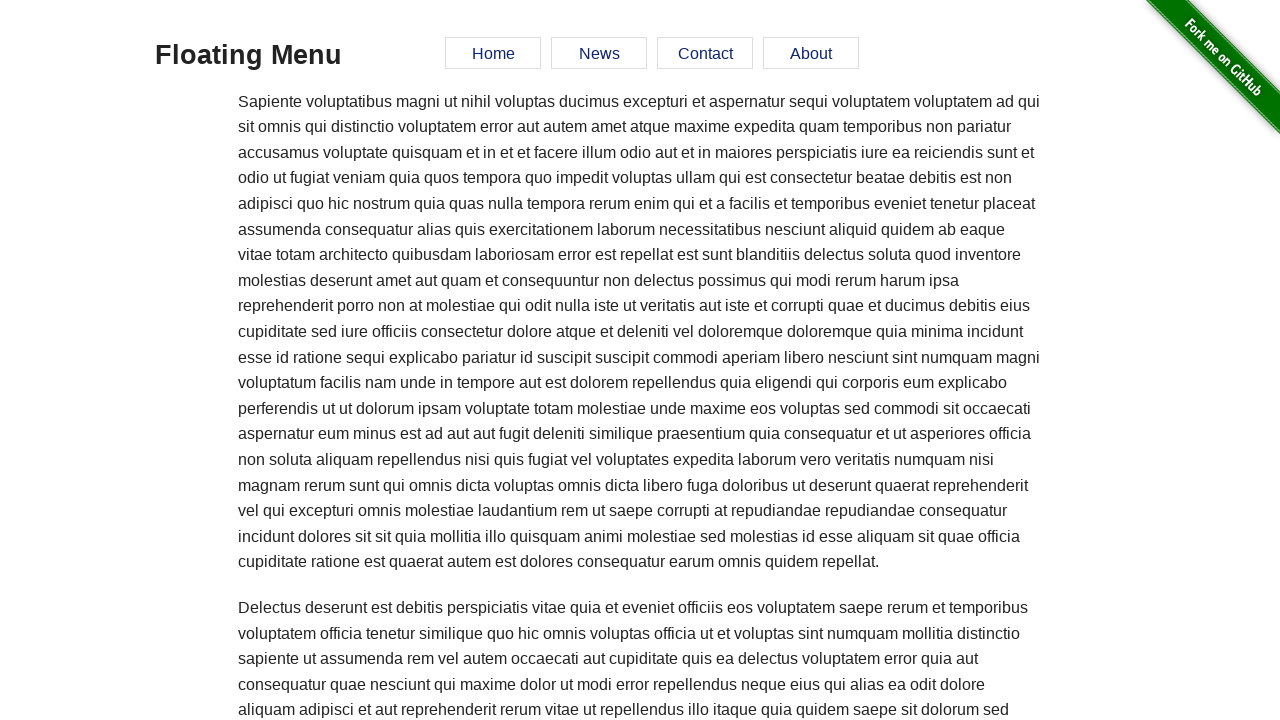

Verified floating menu is initially visible
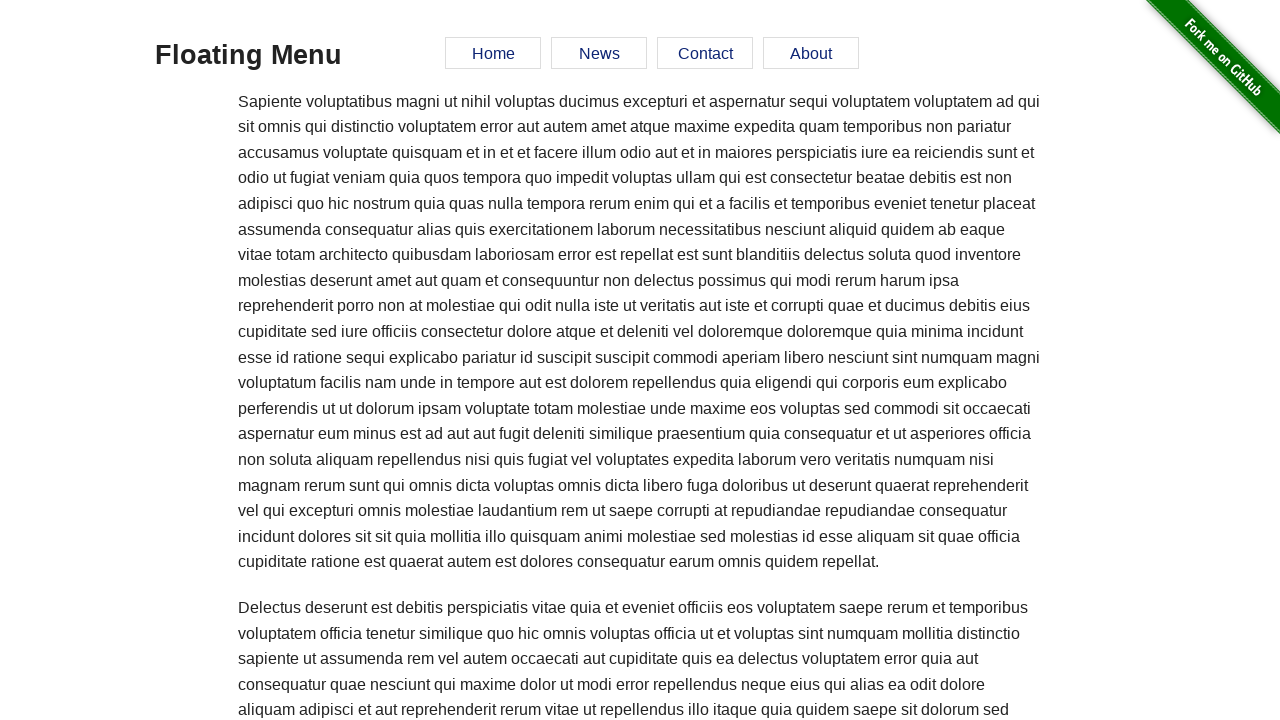

Scrolled down by 250 pixels (iteration 1/8)
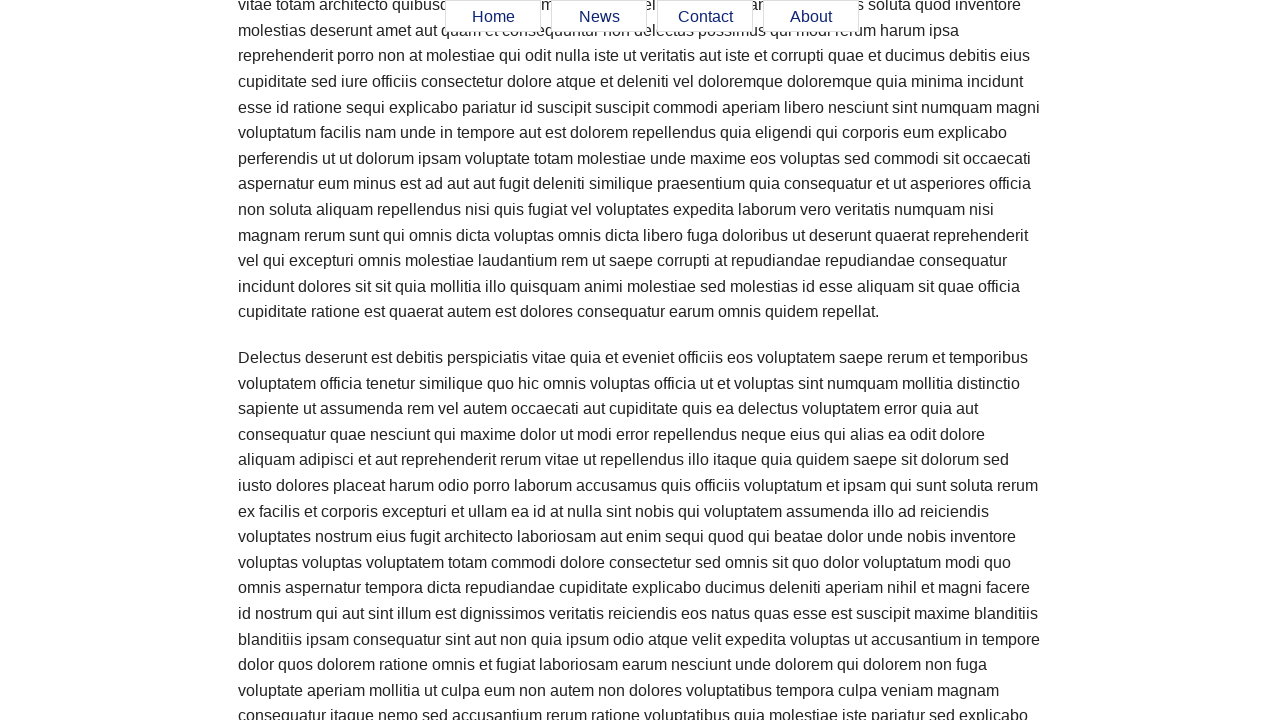

Waited 200ms for page to settle after scrolling
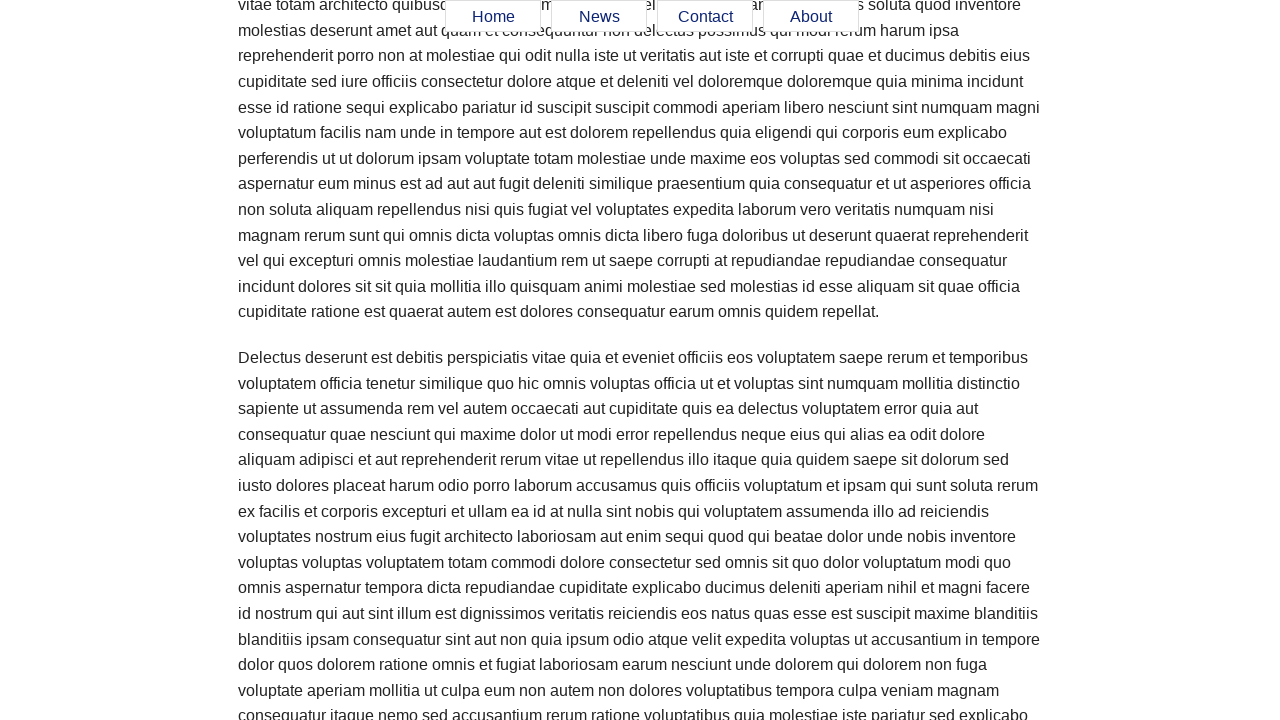

Verified floating menu is still visible after scrolling (iteration 1/8)
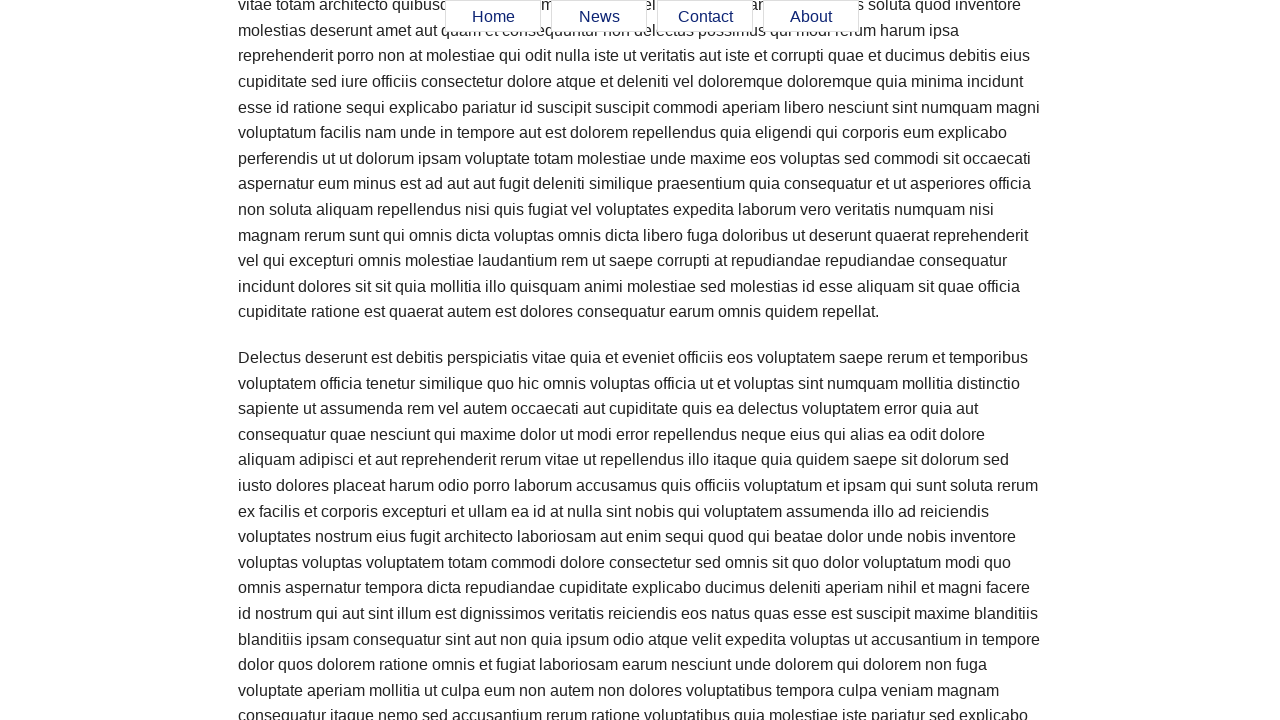

Scrolled down by 250 pixels (iteration 2/8)
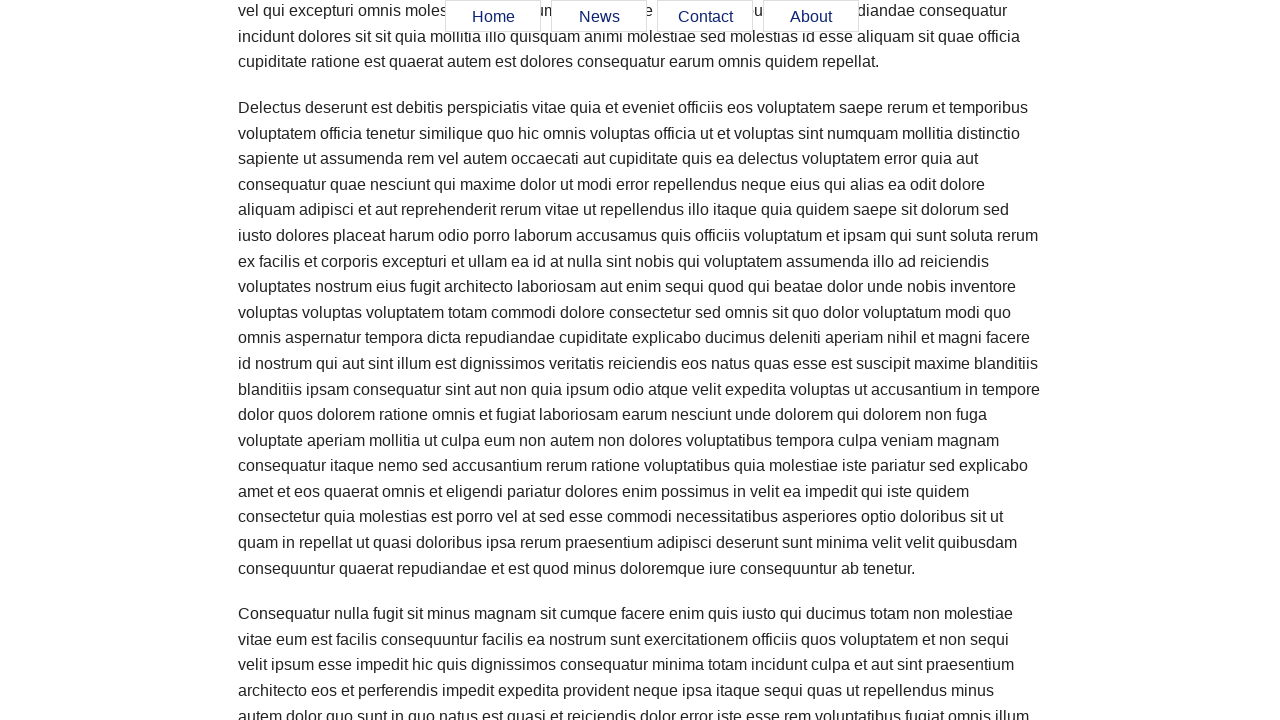

Waited 200ms for page to settle after scrolling
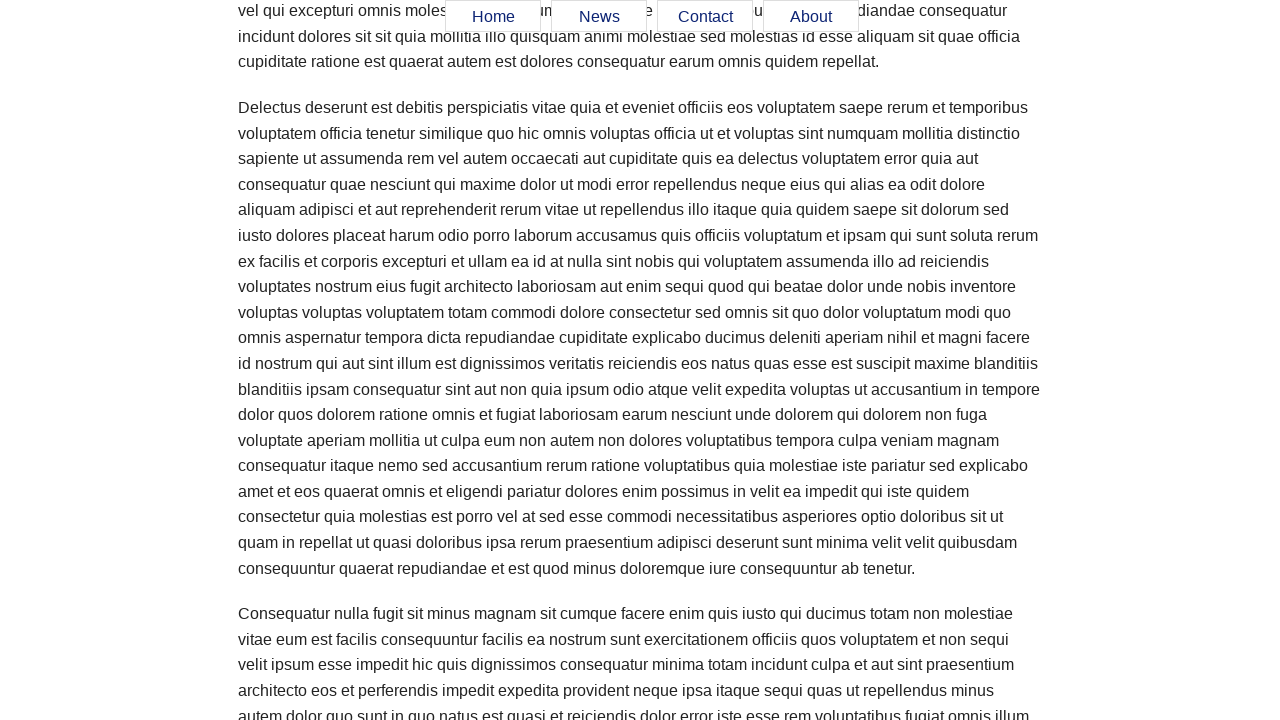

Verified floating menu is still visible after scrolling (iteration 2/8)
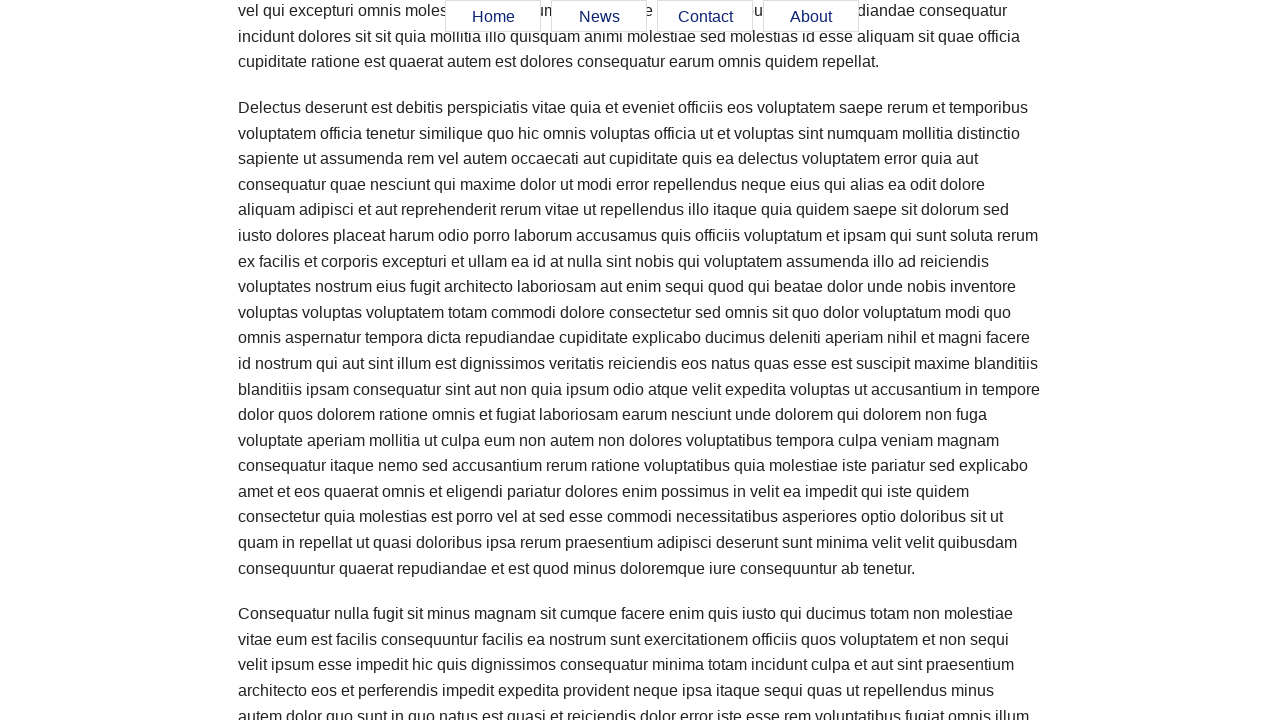

Scrolled down by 250 pixels (iteration 3/8)
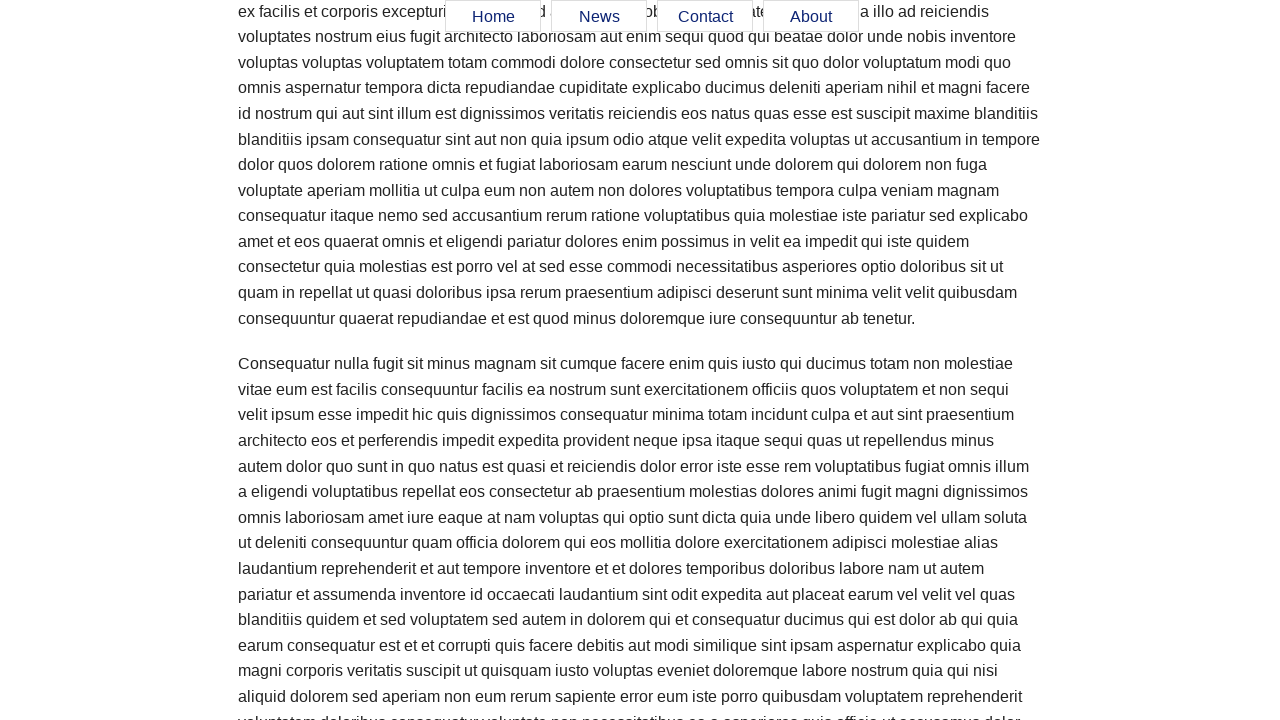

Waited 200ms for page to settle after scrolling
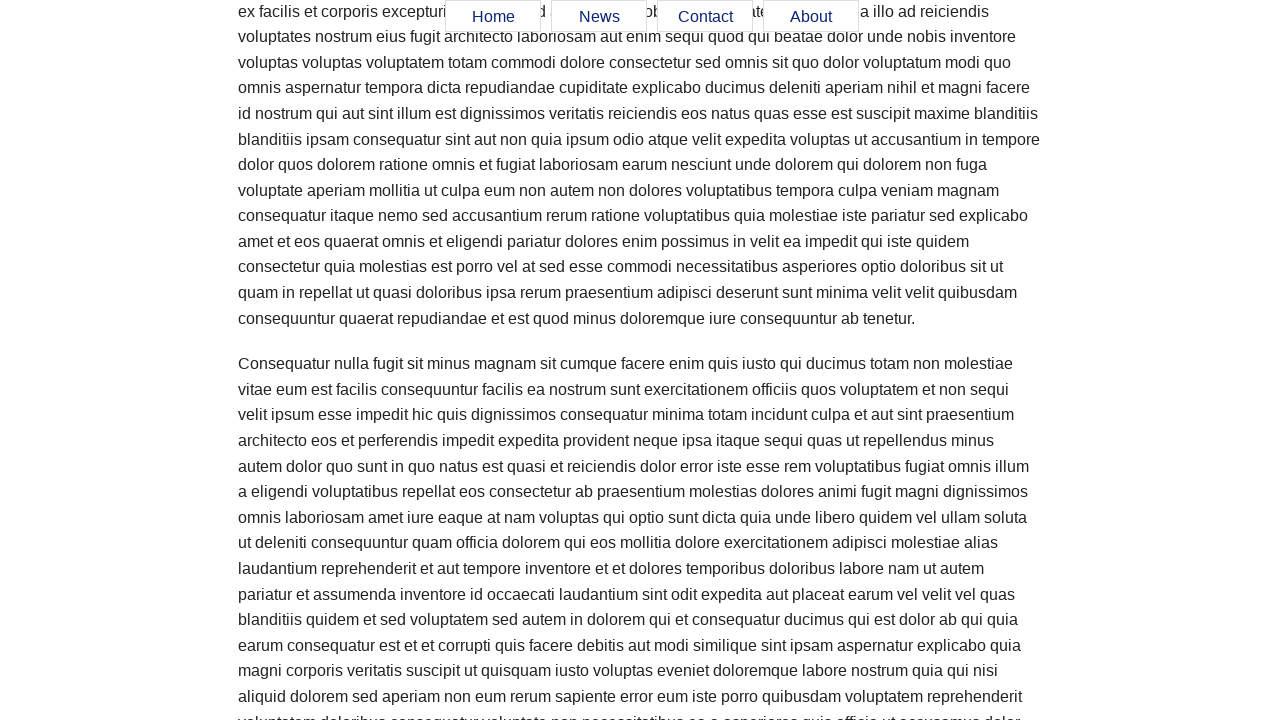

Verified floating menu is still visible after scrolling (iteration 3/8)
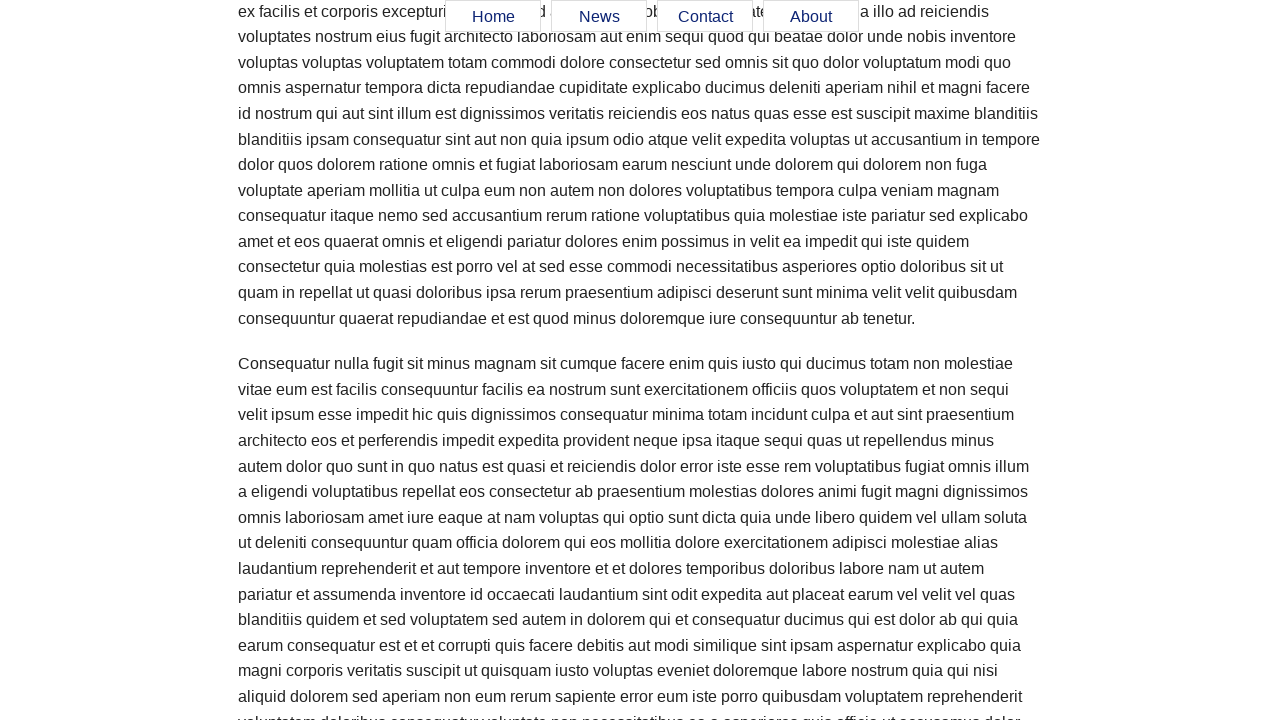

Scrolled down by 250 pixels (iteration 4/8)
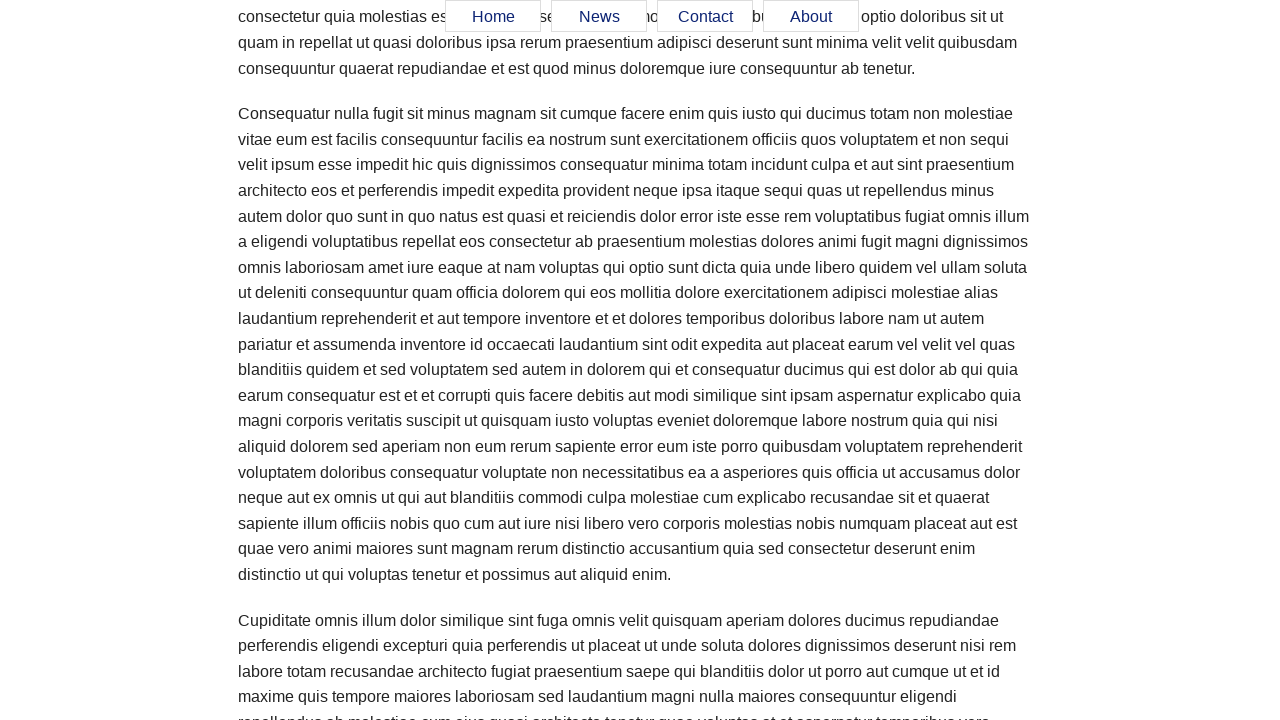

Waited 200ms for page to settle after scrolling
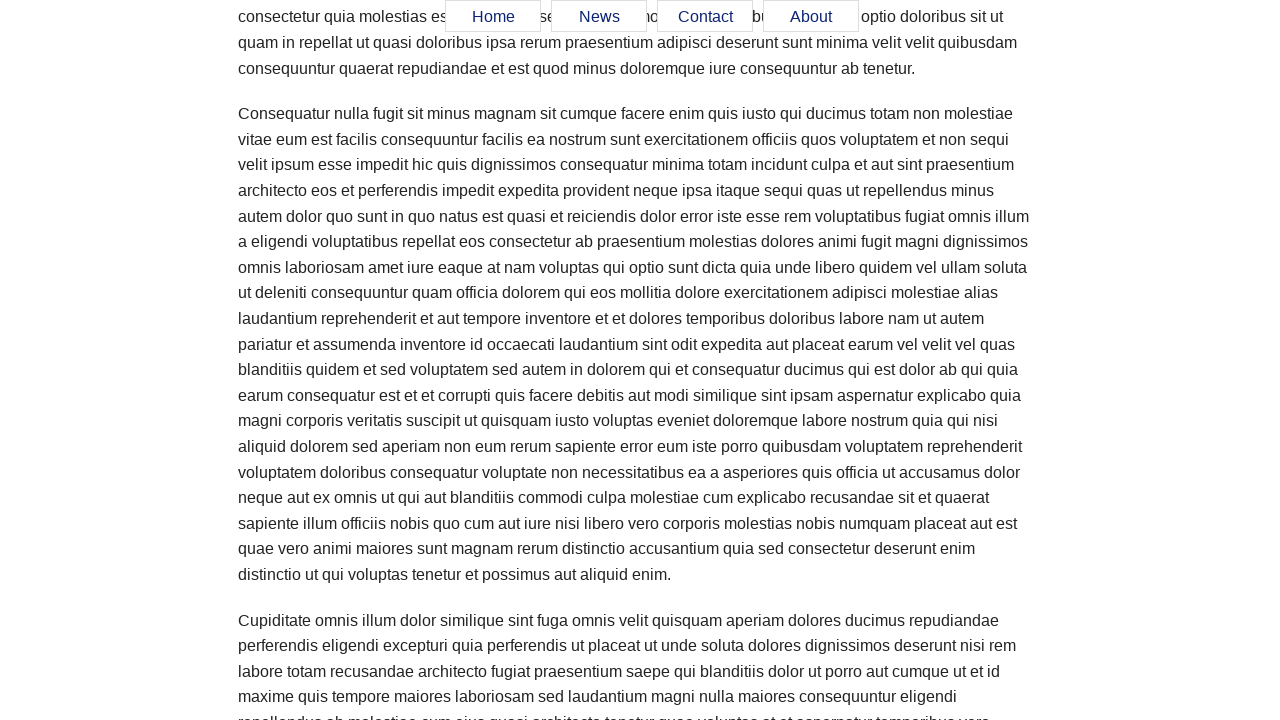

Verified floating menu is still visible after scrolling (iteration 4/8)
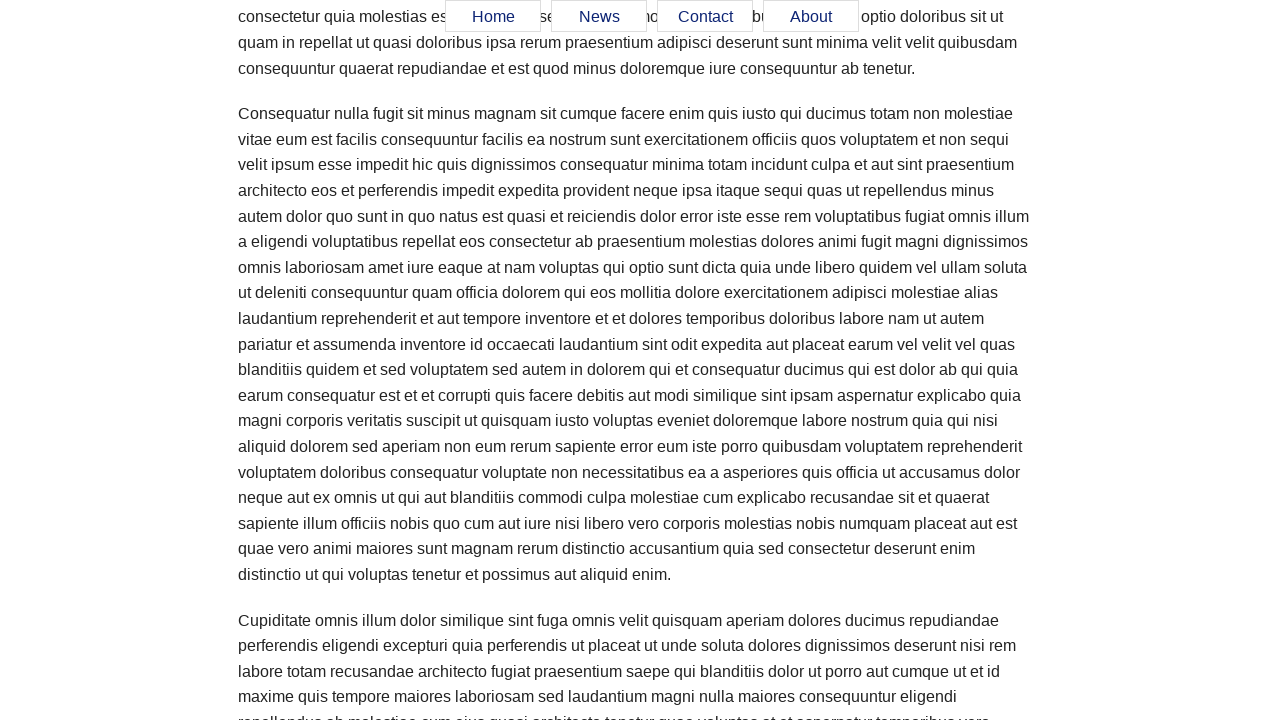

Scrolled down by 250 pixels (iteration 5/8)
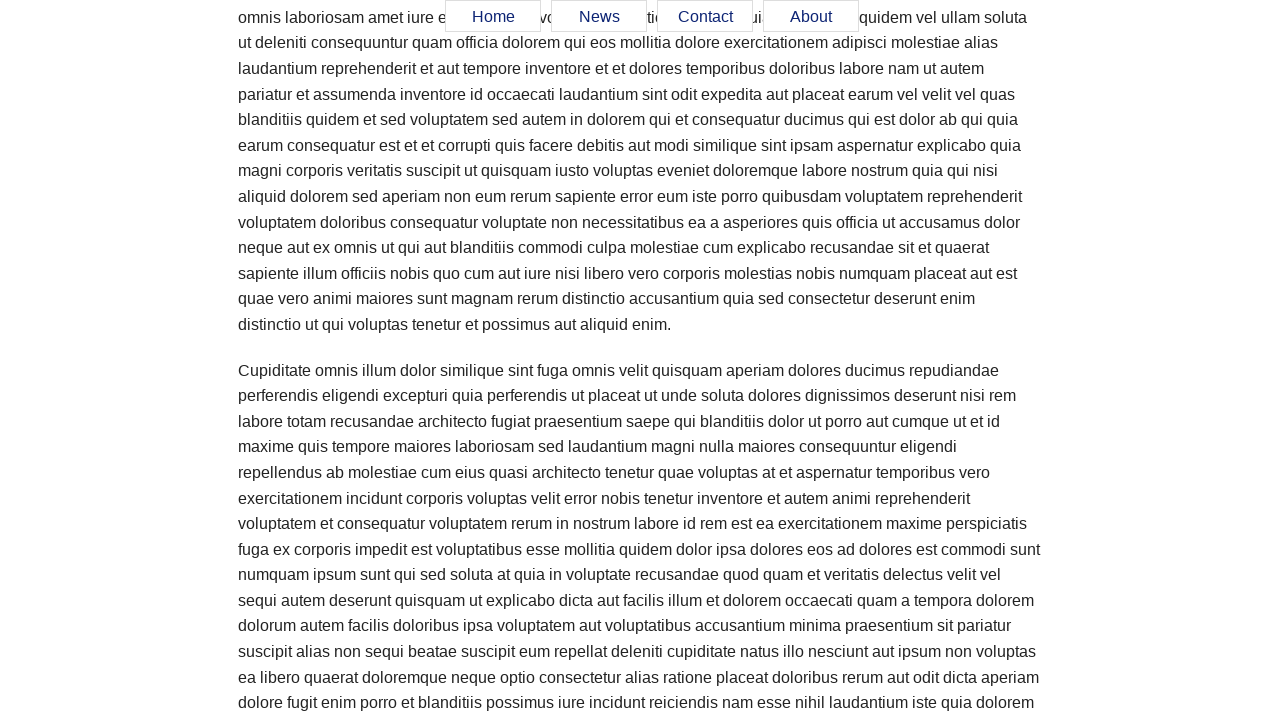

Waited 200ms for page to settle after scrolling
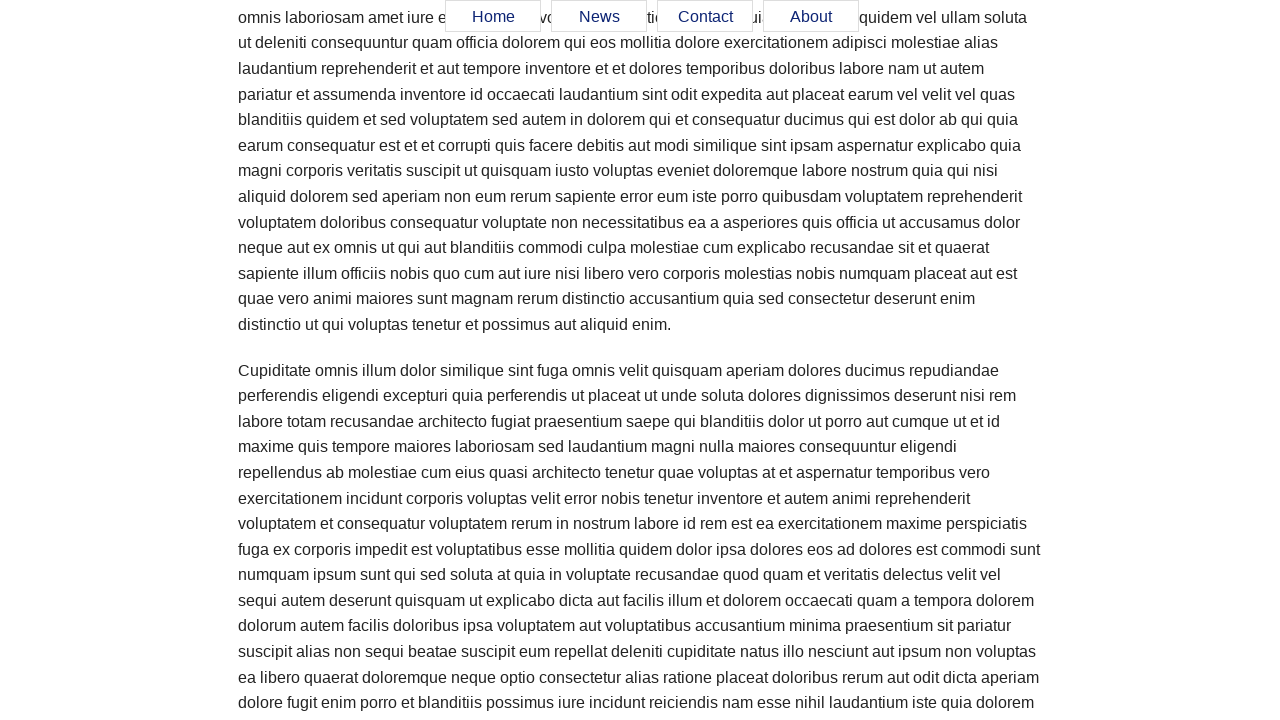

Verified floating menu is still visible after scrolling (iteration 5/8)
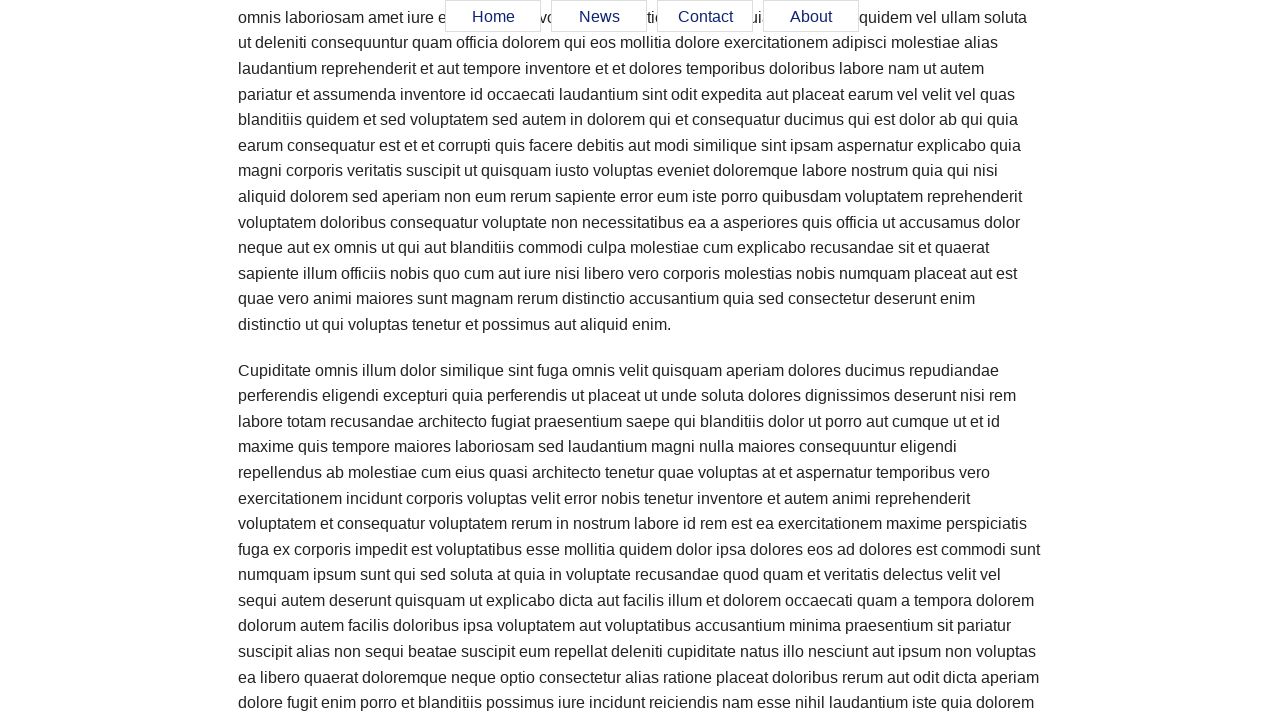

Scrolled down by 250 pixels (iteration 6/8)
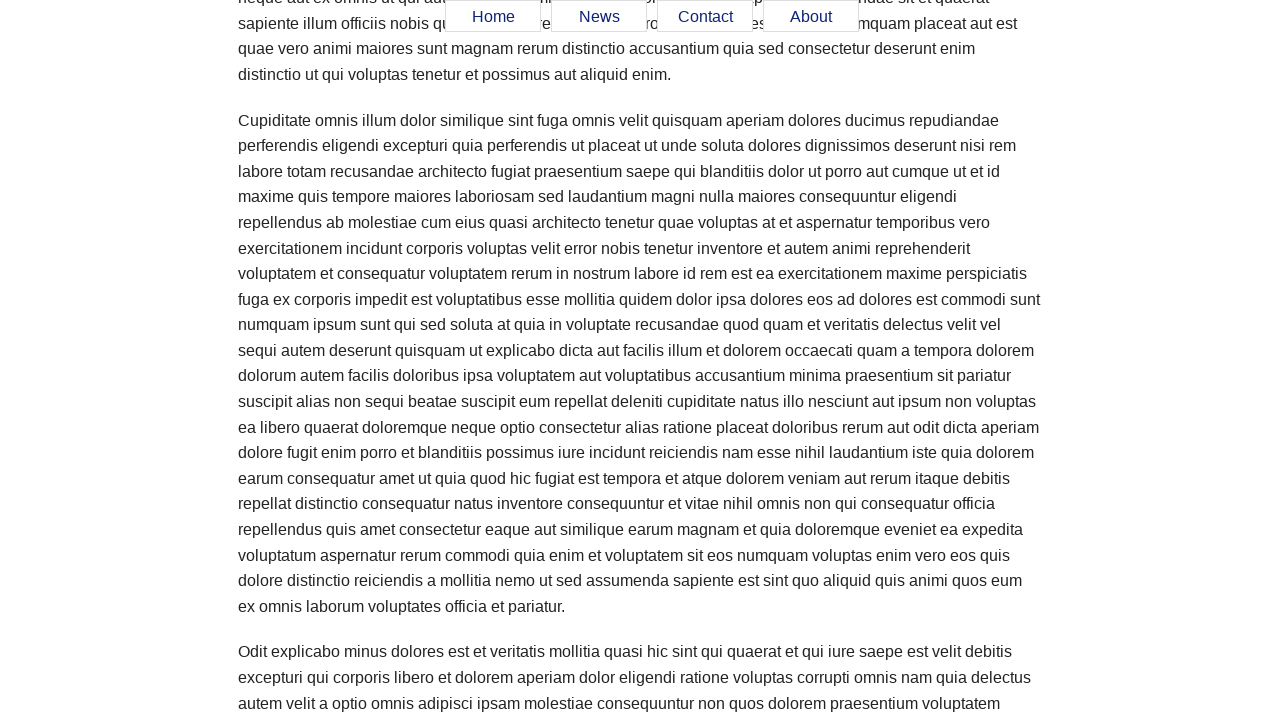

Waited 200ms for page to settle after scrolling
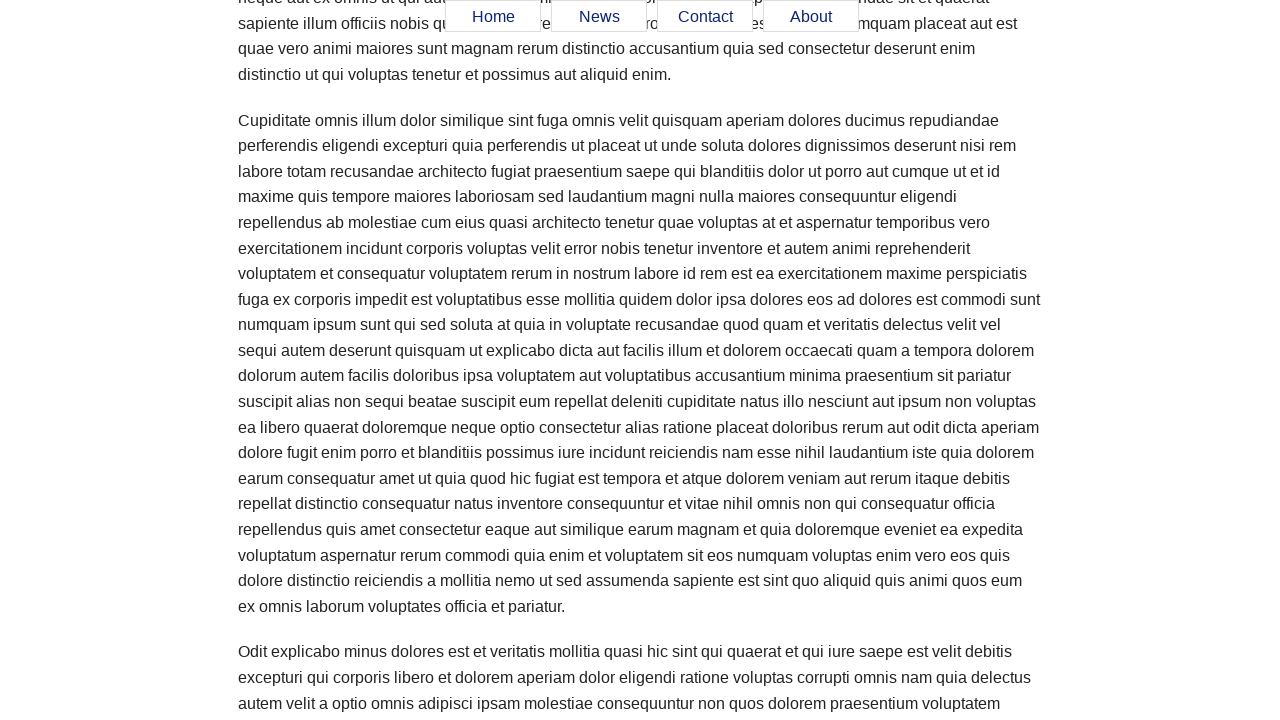

Verified floating menu is still visible after scrolling (iteration 6/8)
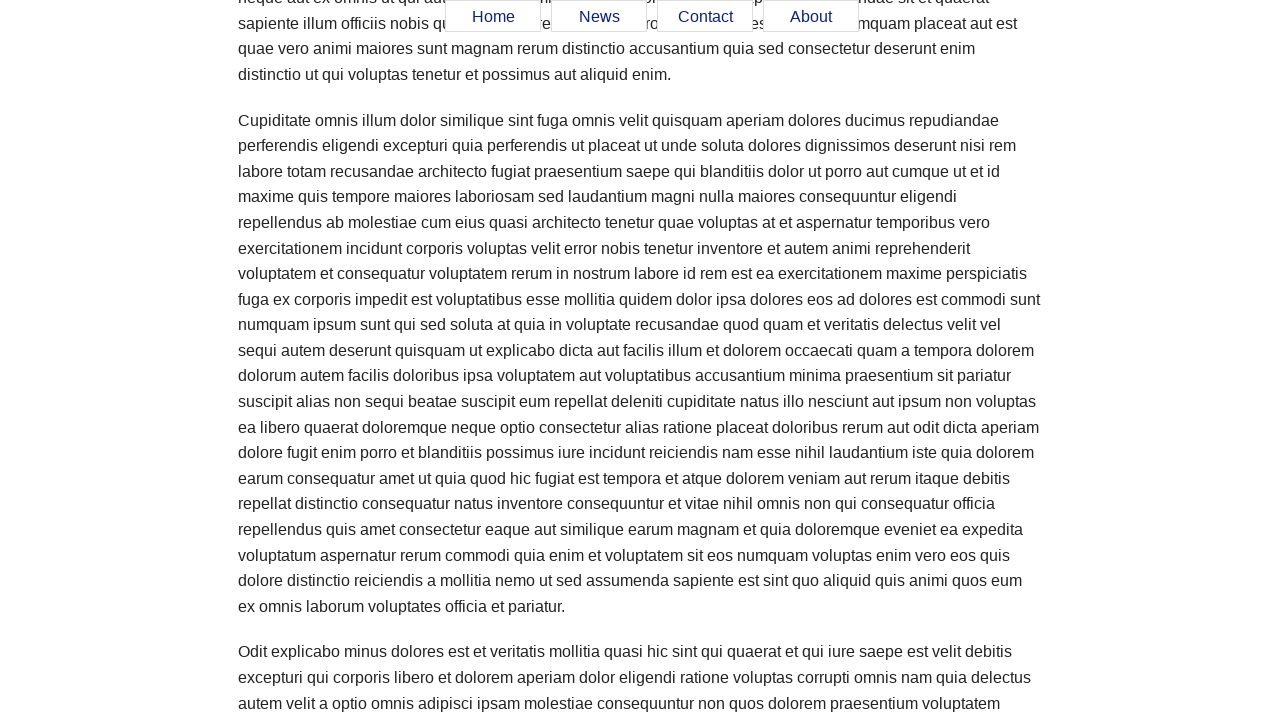

Scrolled down by 250 pixels (iteration 7/8)
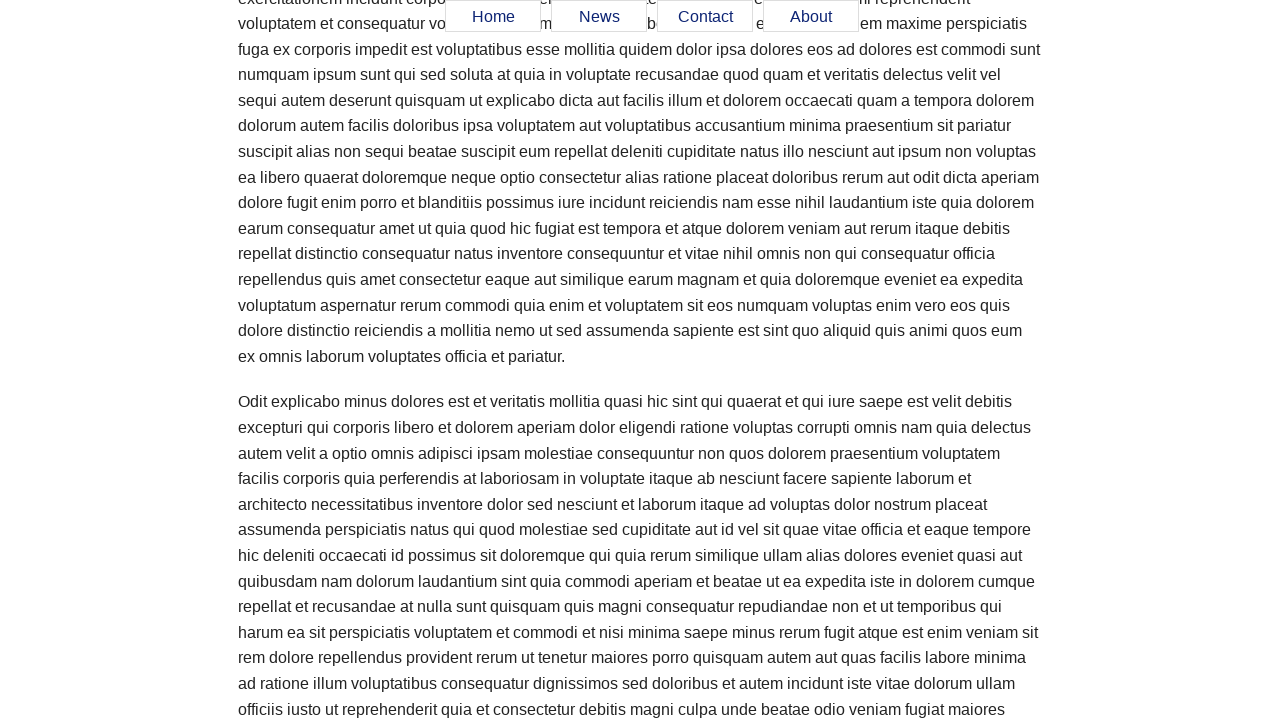

Waited 200ms for page to settle after scrolling
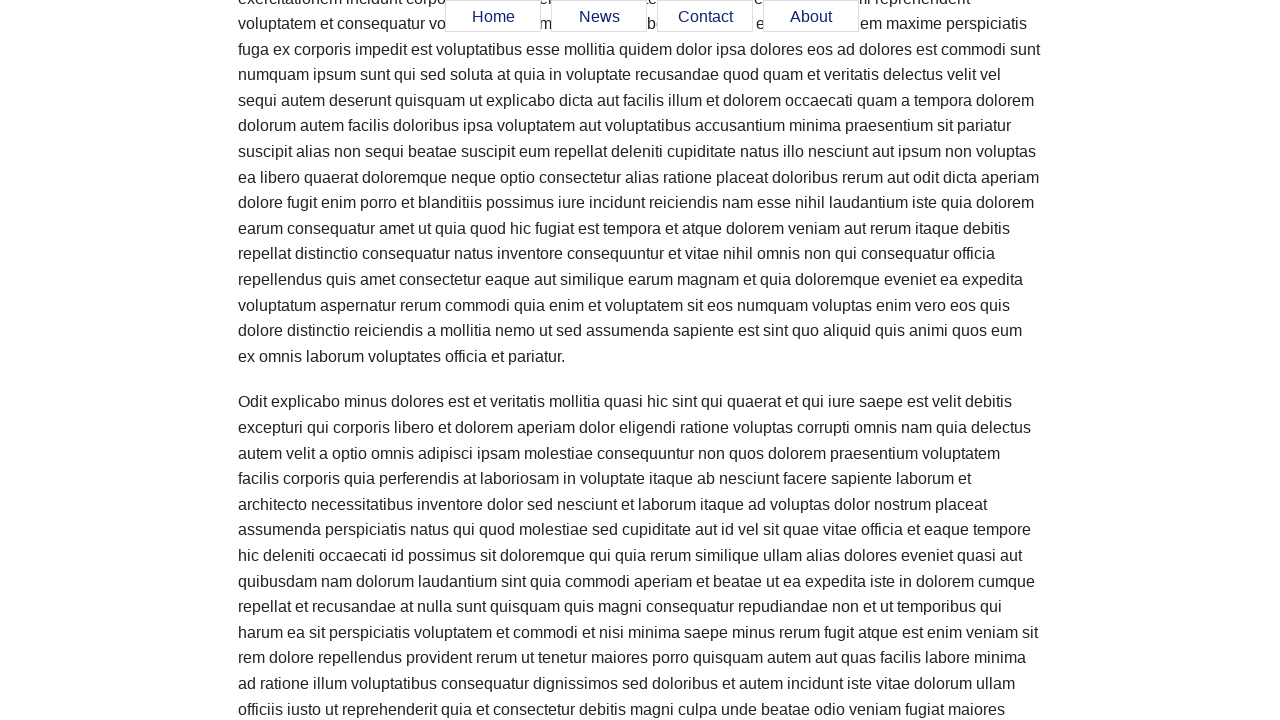

Verified floating menu is still visible after scrolling (iteration 7/8)
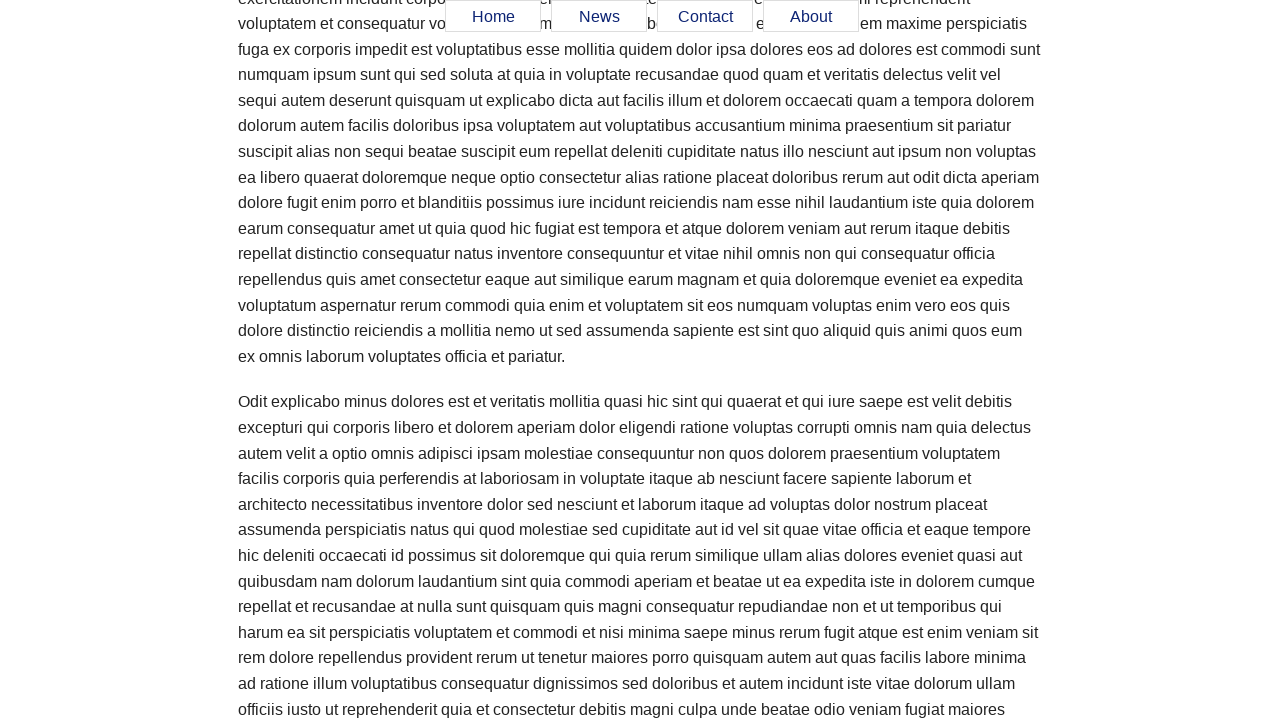

Scrolled down by 250 pixels (iteration 8/8)
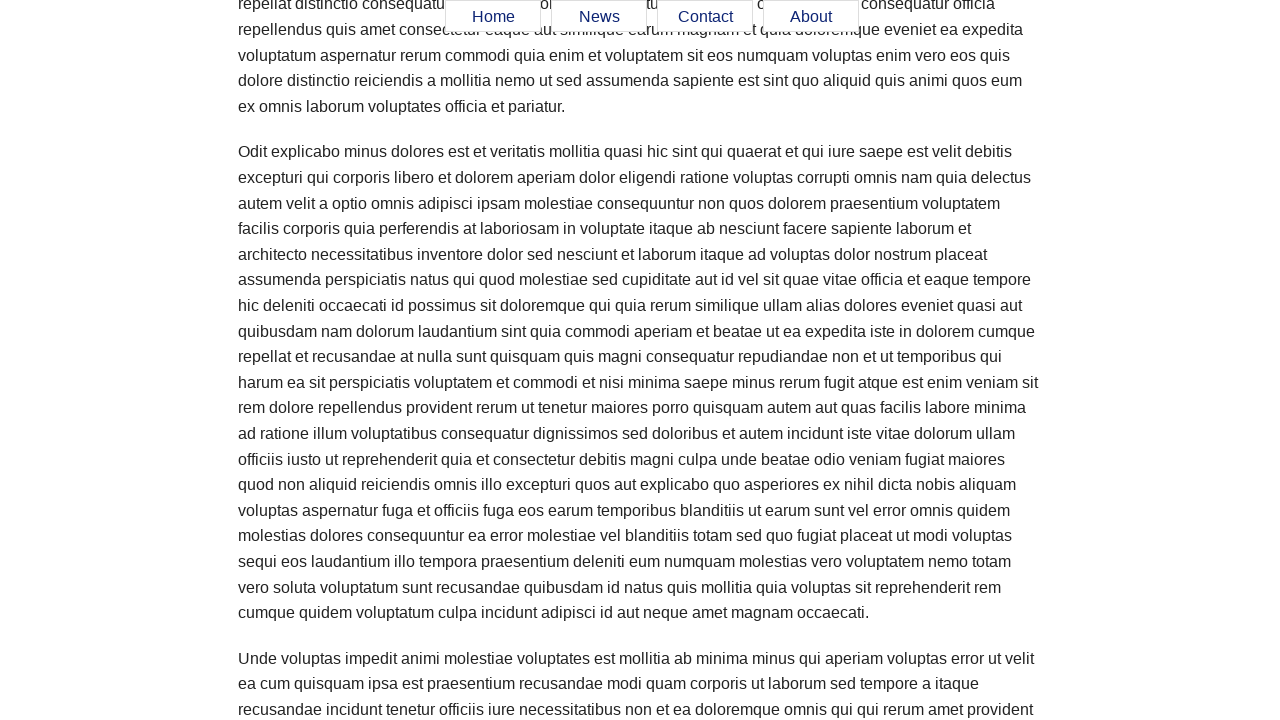

Waited 200ms for page to settle after scrolling
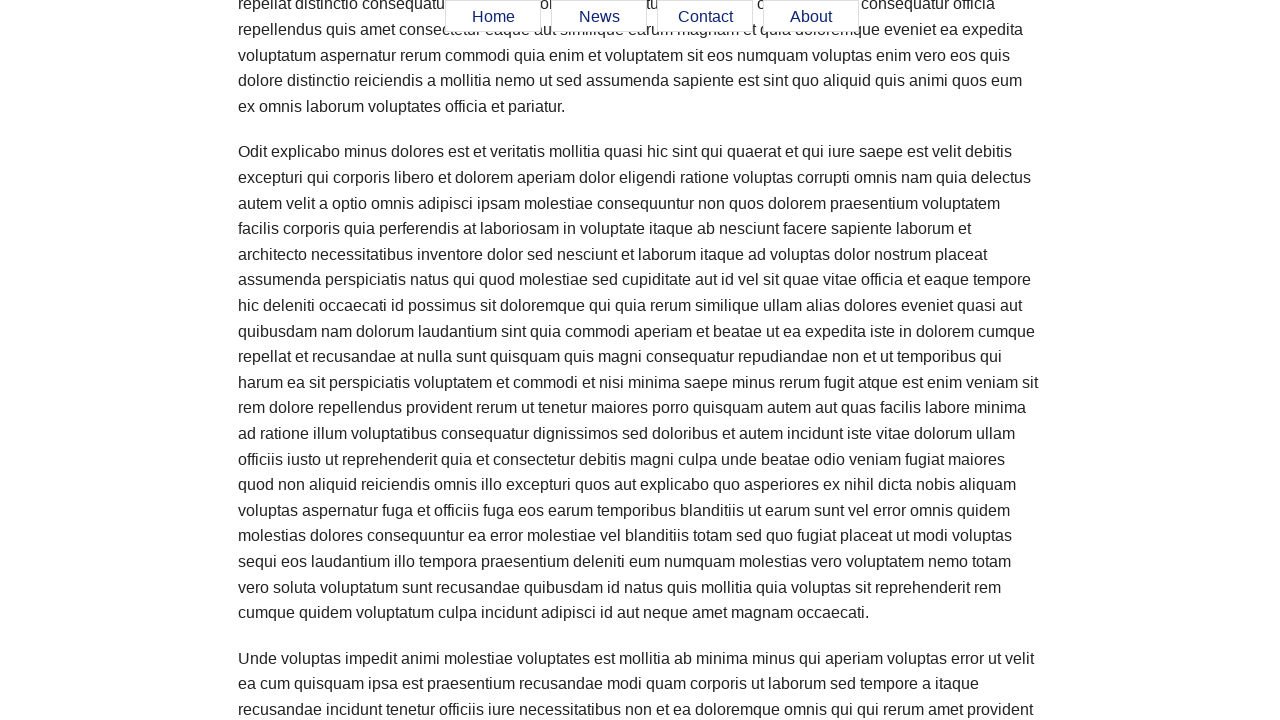

Verified floating menu is still visible after scrolling (iteration 8/8)
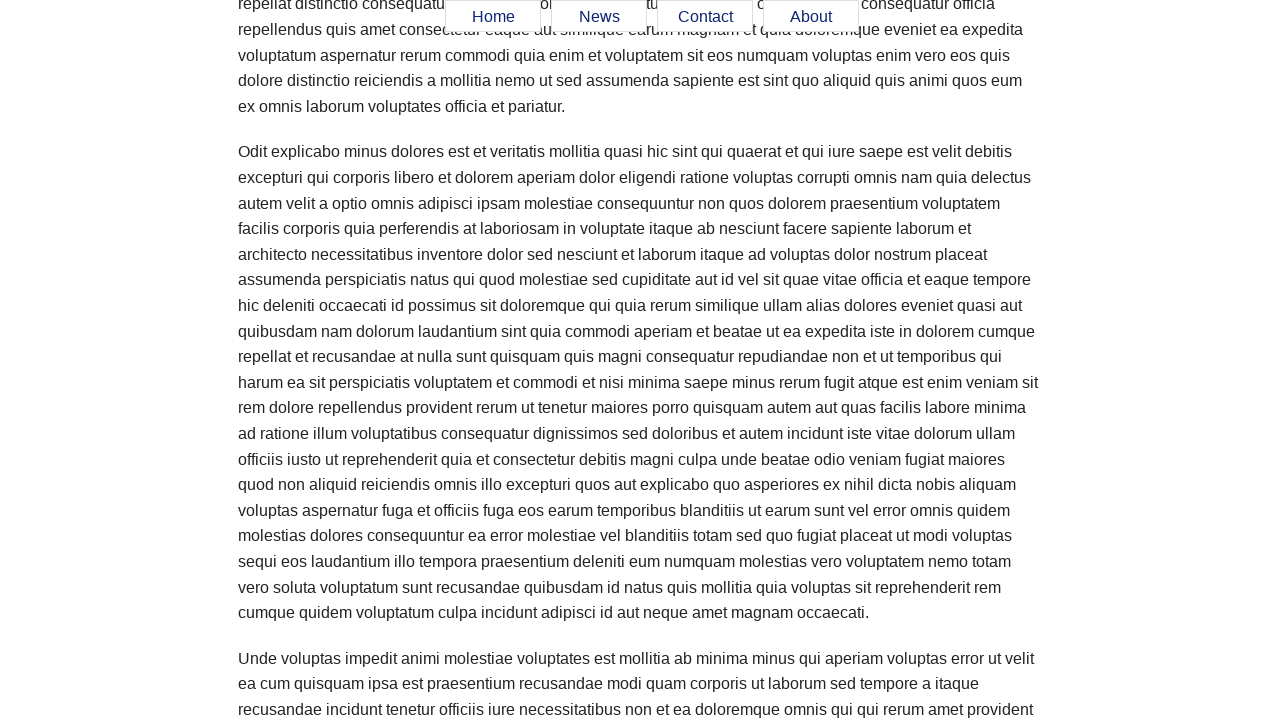

Scrolled back to top of page
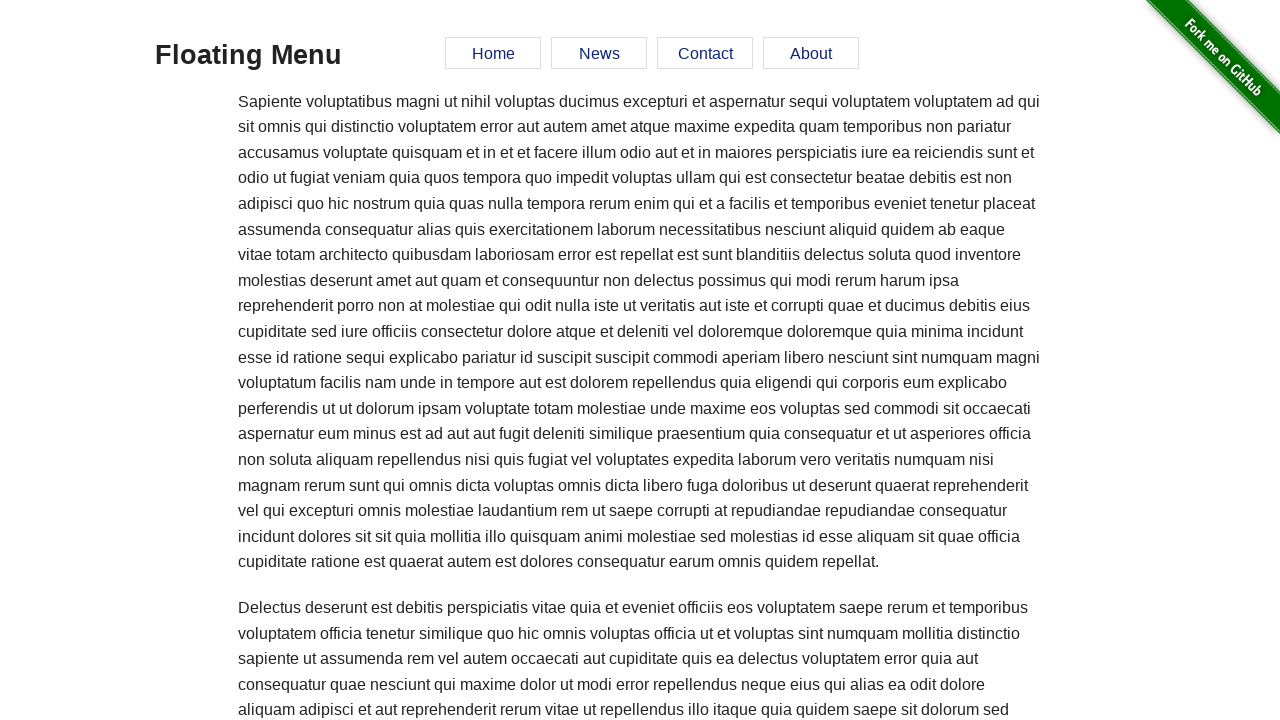

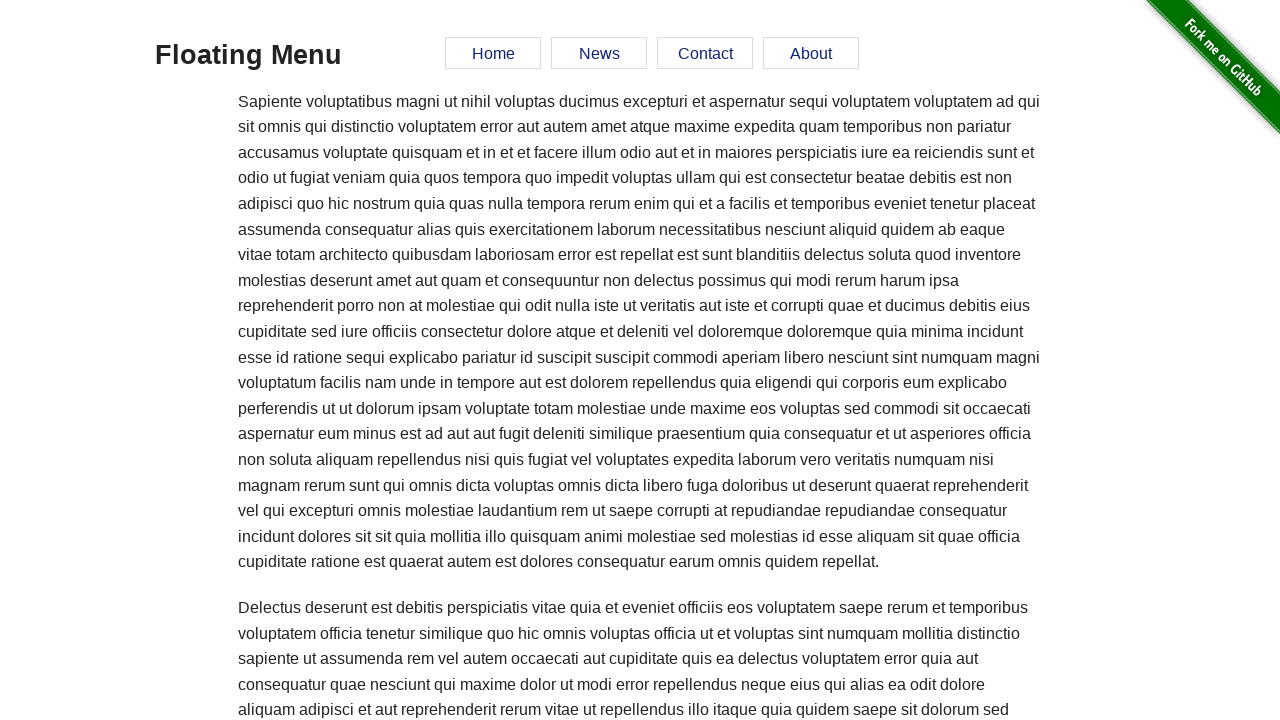